Tests Python.org search functionality by entering a search query and submitting it using the Enter key

Starting URL: https://www.python.org

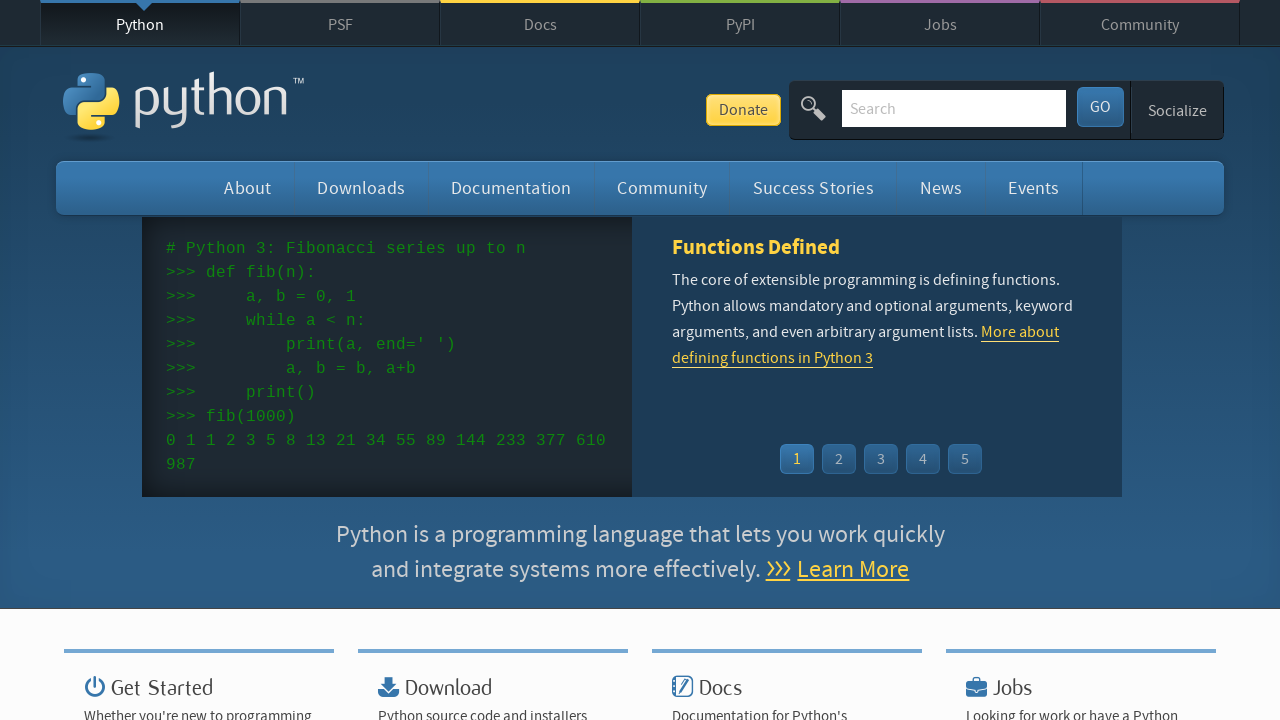

Located search input field
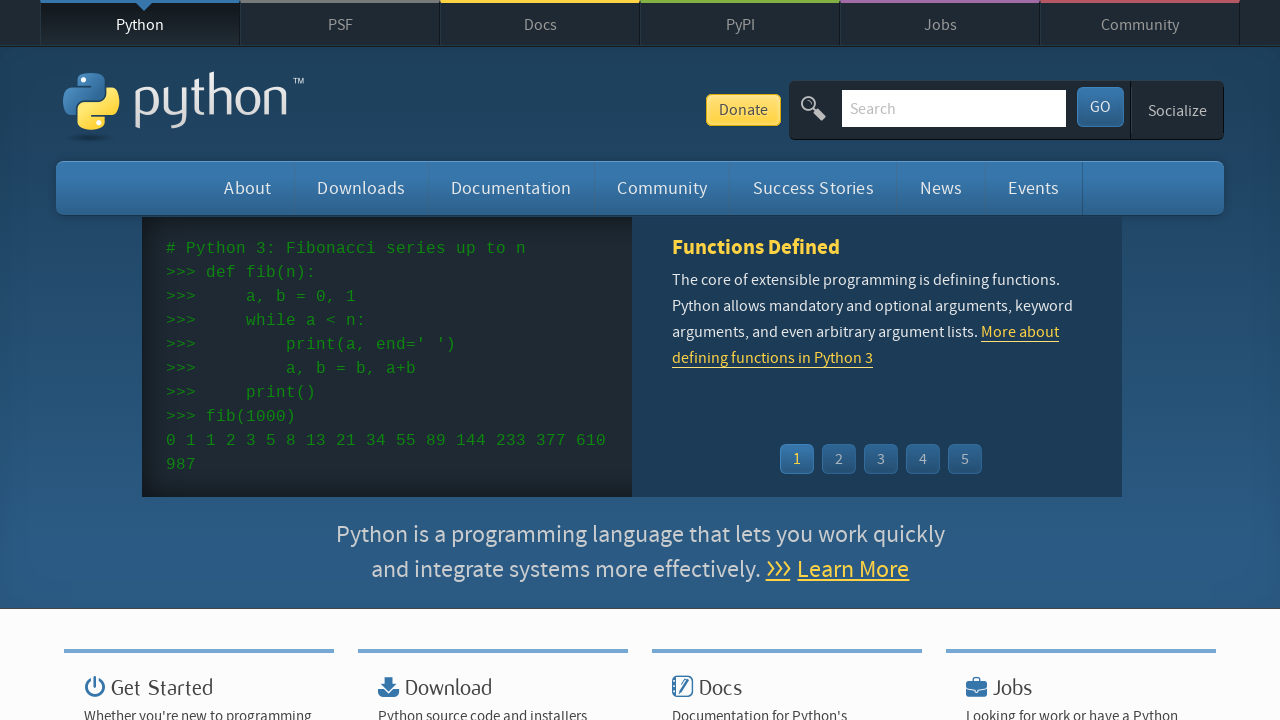

Filled search input with 'getting started with python' on input[name='q']
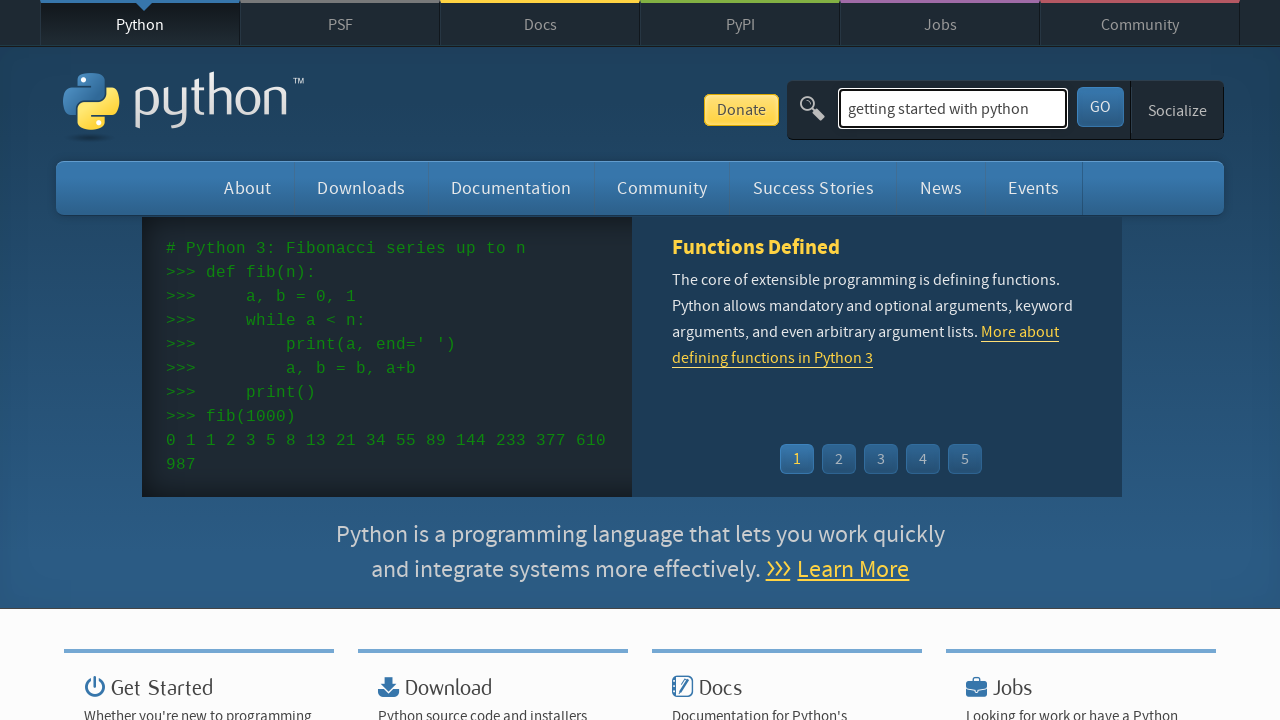

Pressed Enter to submit search query on input[name='q']
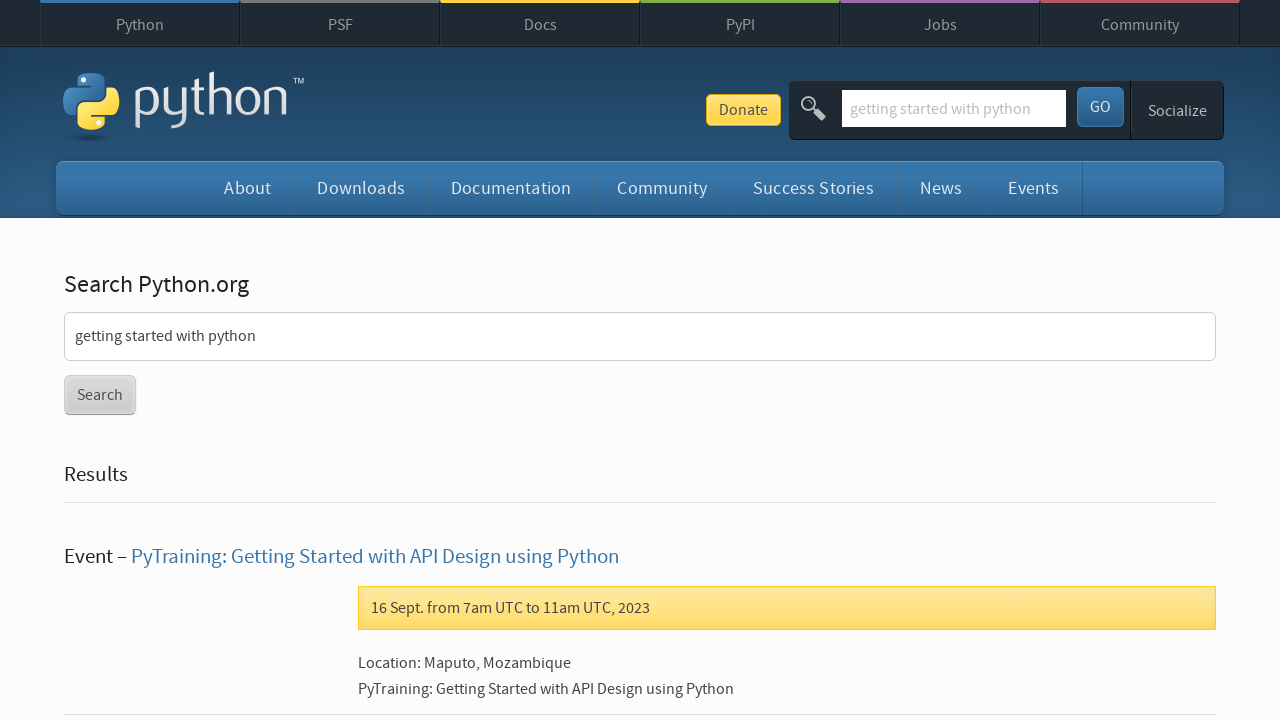

Search results page loaded successfully
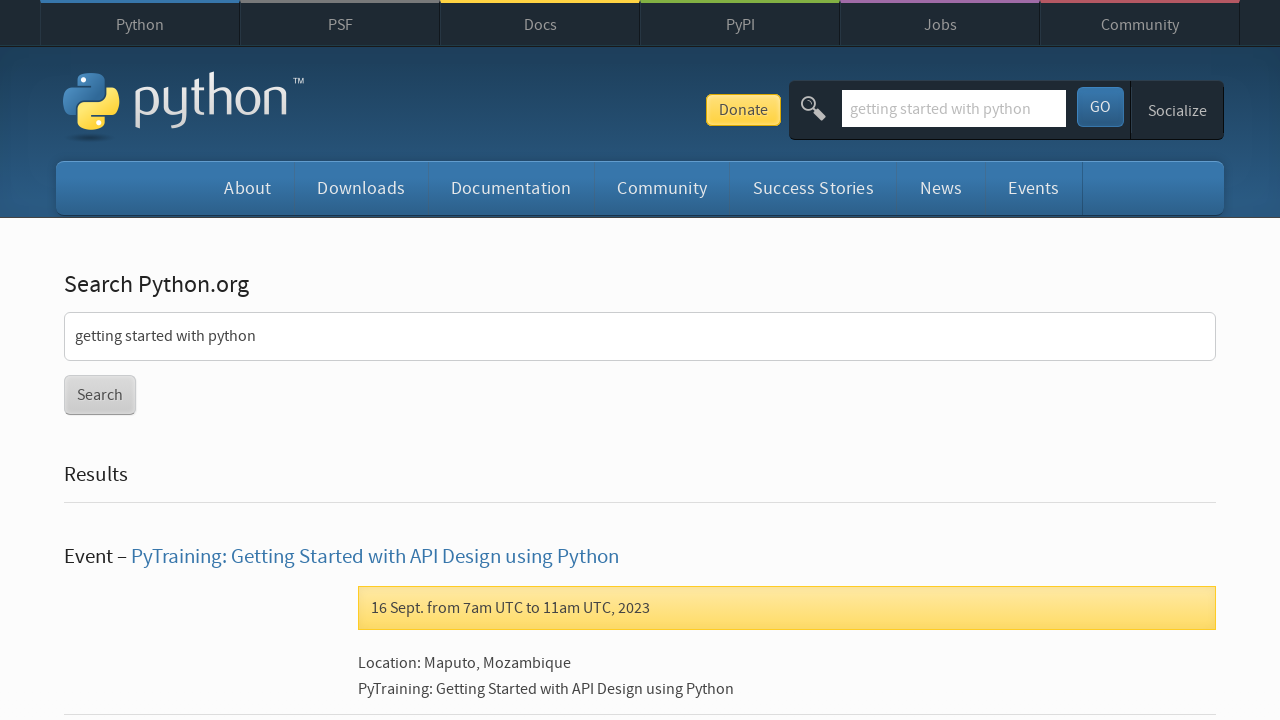

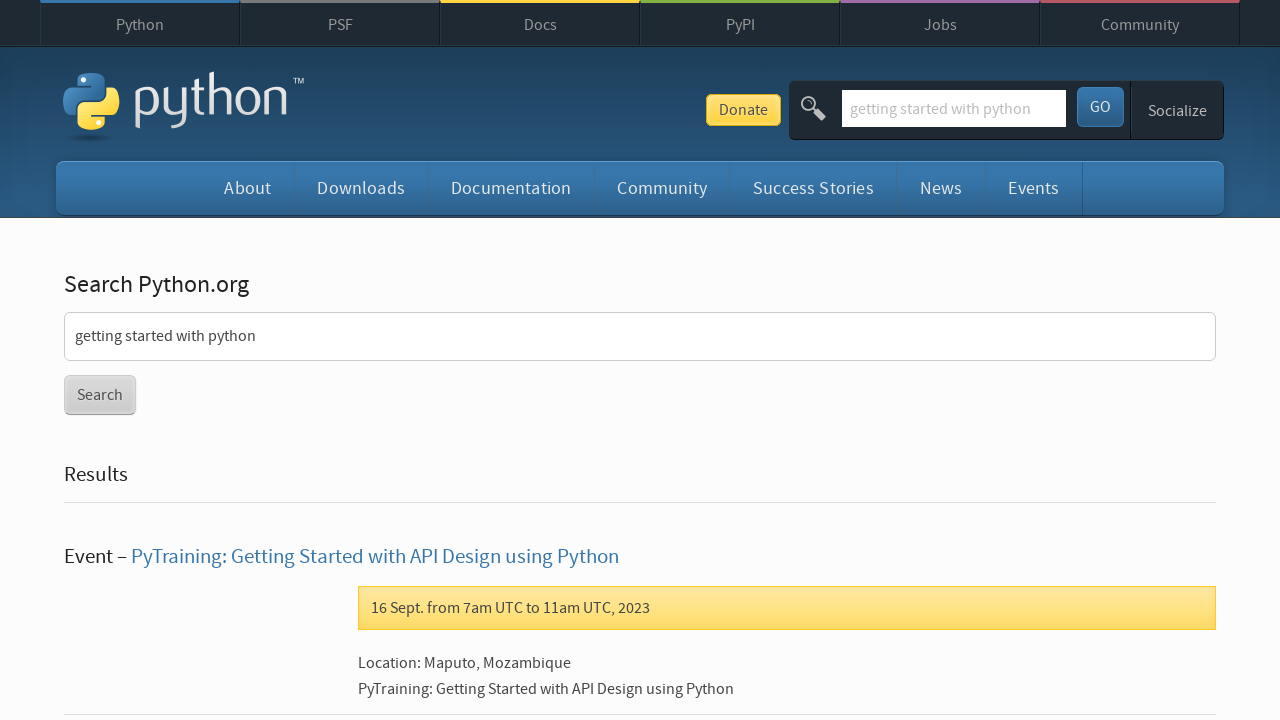